Tests a hover dropdown menu by opening it, navigating to a secondary menu option, clicking it, and verifying the resulting page displays "Secondary Page" text

Starting URL: https://crossbrowsertesting.github.io/hover-menu.html

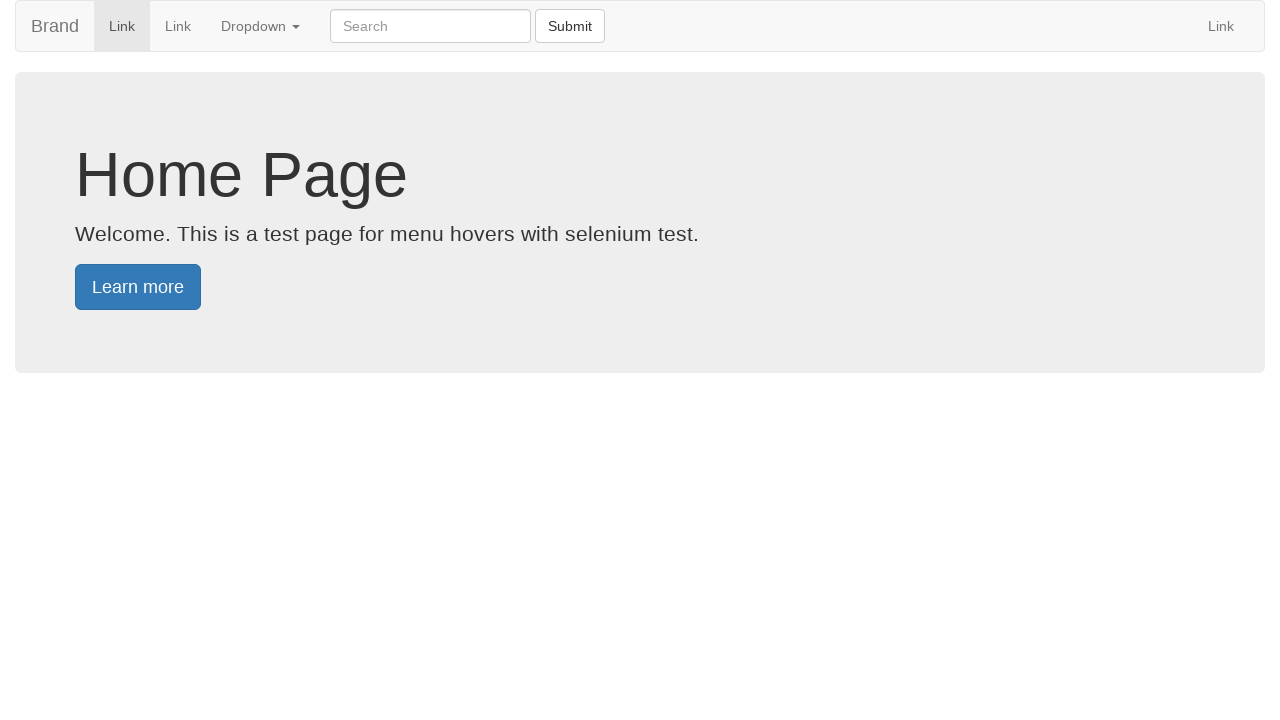

Clicked dropdown to open menu at (260, 26) on .dropdown
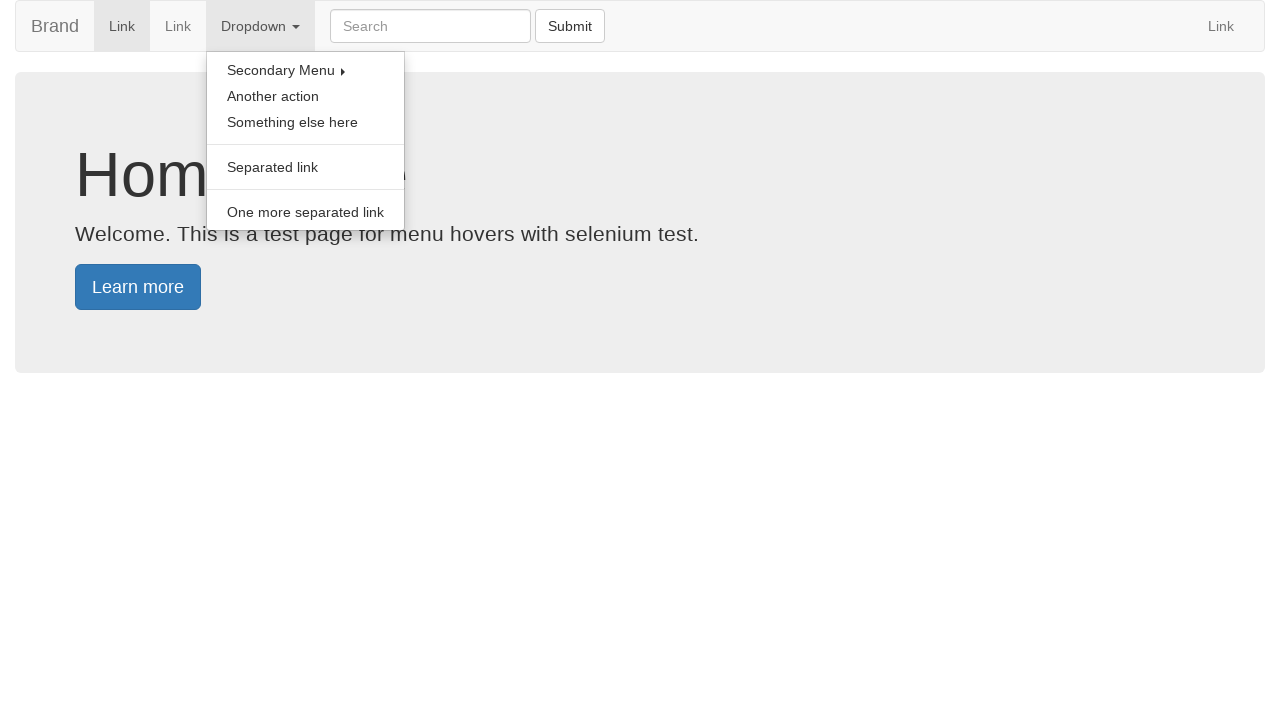

Hovered over 'Secondary Menu' dropdown toggle at (306, 70) on a.dropdown-toggle >> nth=1
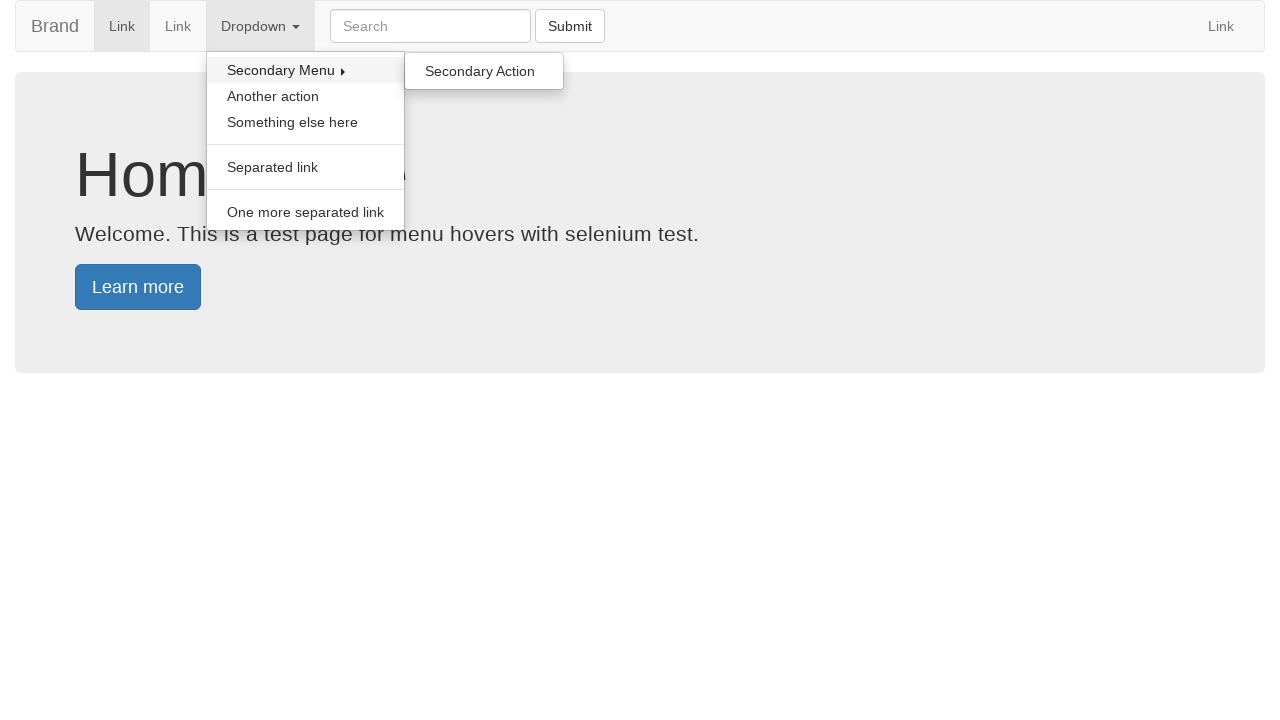

Clicked secondary dropdown menu at (484, 71) on ul.dropdown-menu.secondary
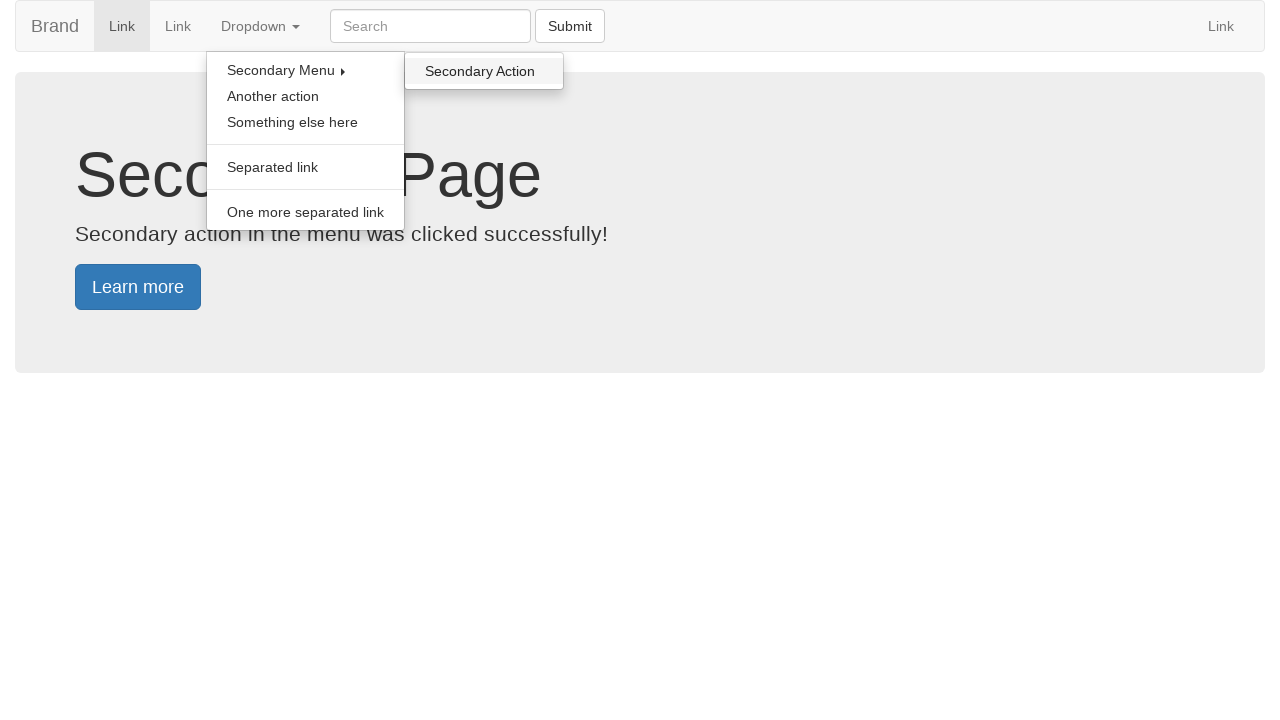

Secondary Page loaded and 'Secondary Page' heading appeared
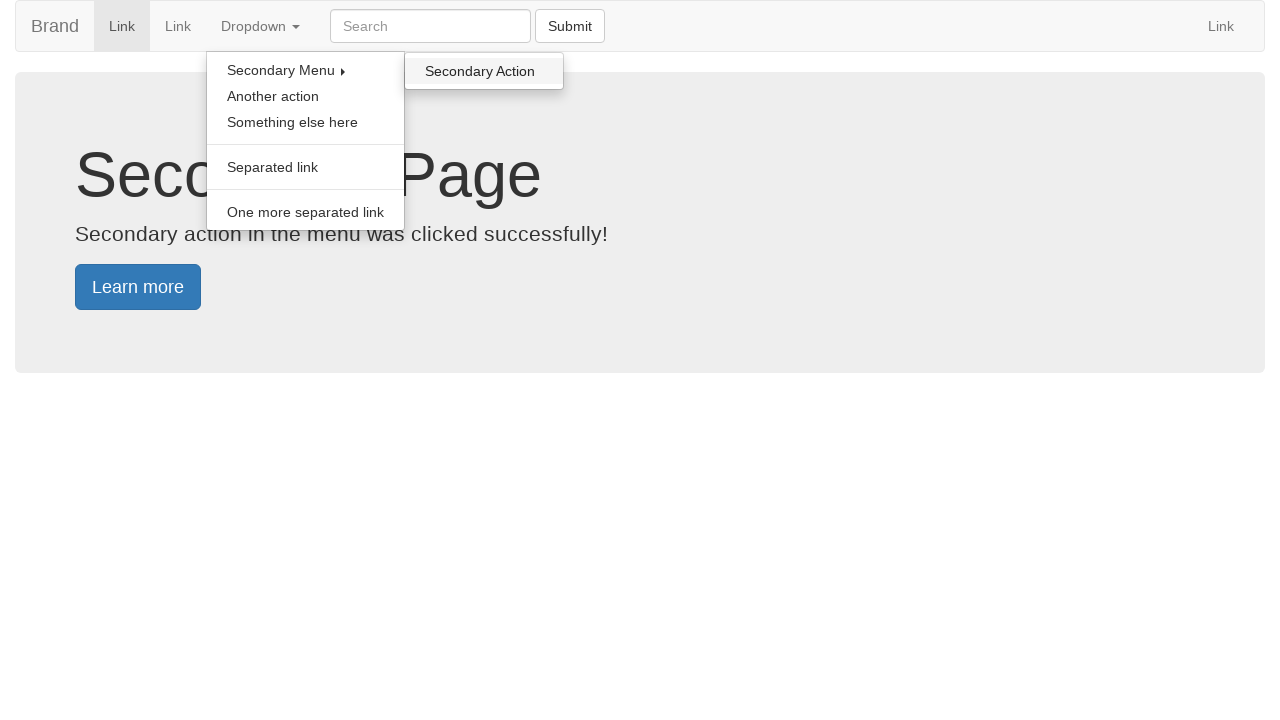

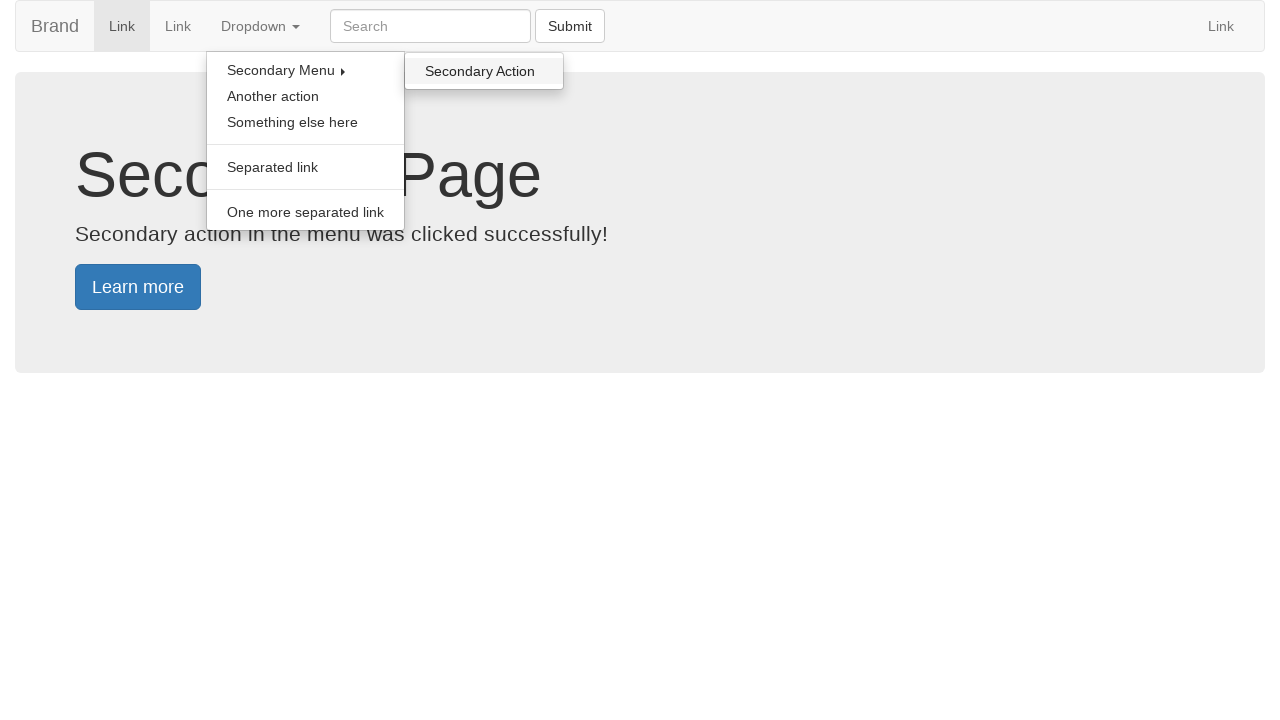